Tests handling of JavaScript alerts including simple alerts, confirm dialogs, and prompt dialogs by accepting, dismissing, and entering text

Starting URL: https://the-internet.herokuapp.com/javascript_alerts

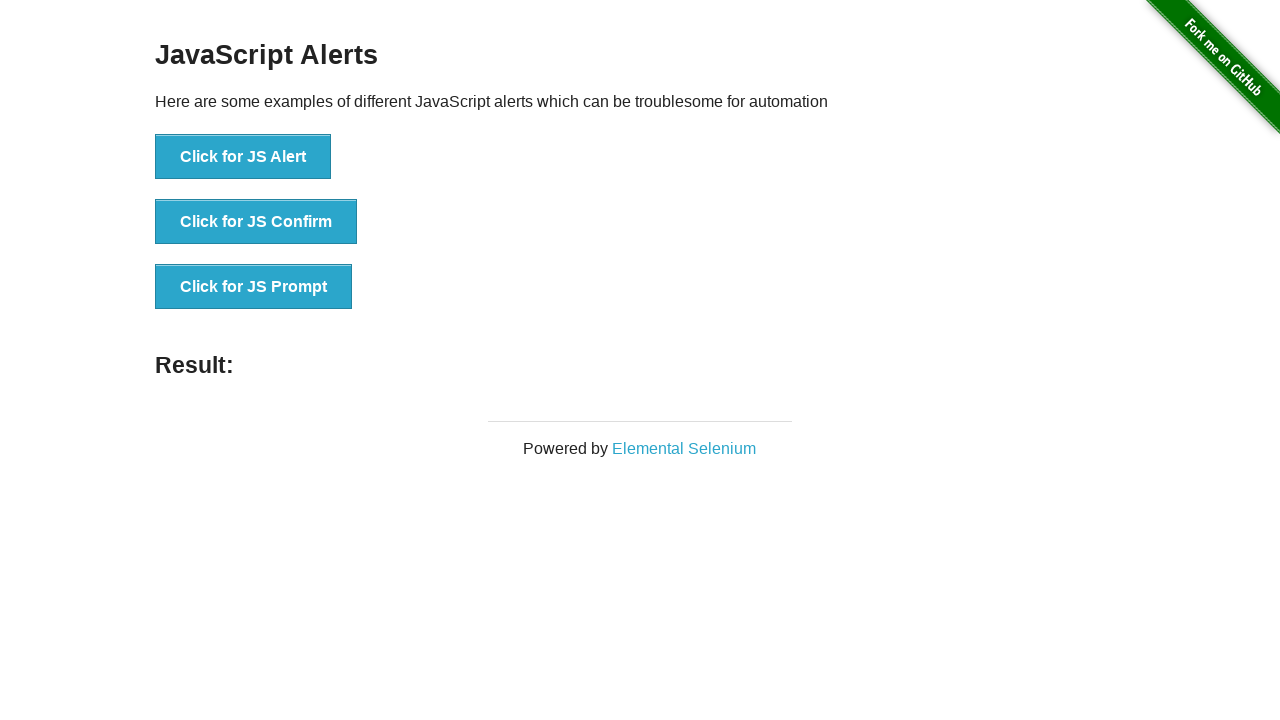

Clicked button to trigger first simple alert at (243, 157) on xpath=//*[@id="content"]/div/ul/li[1]/button
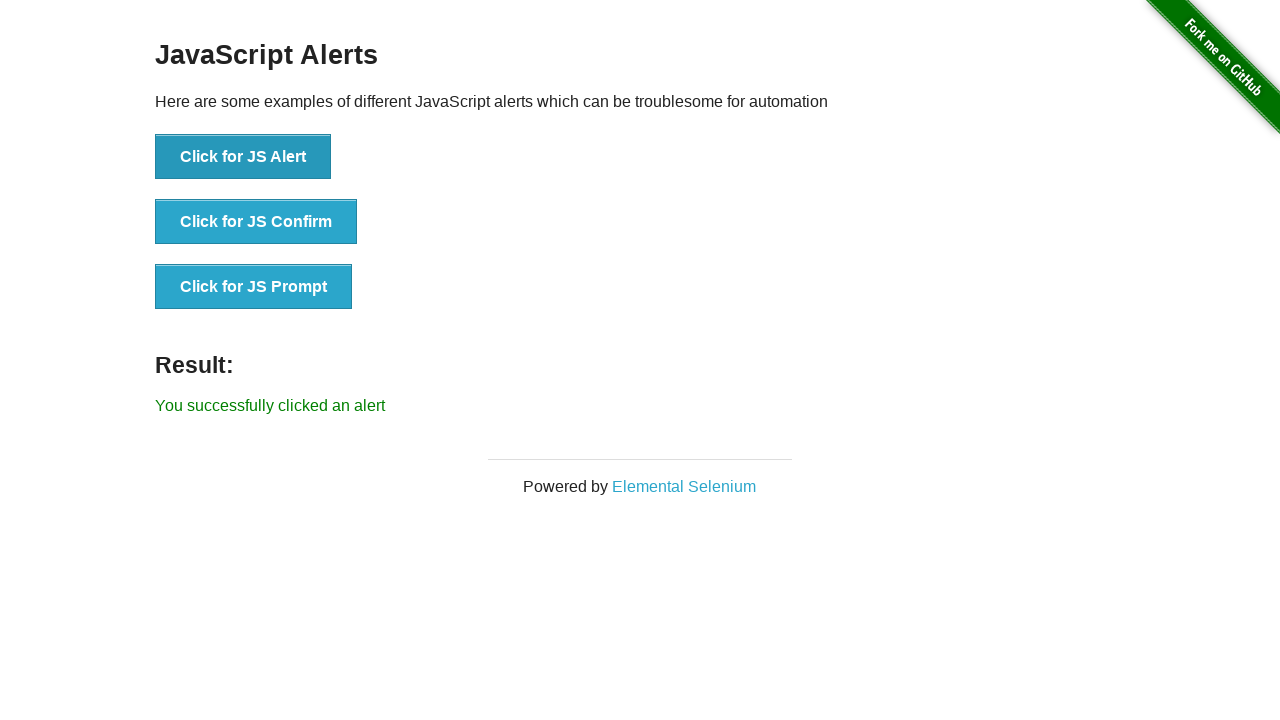

Accepted the simple alert dialog
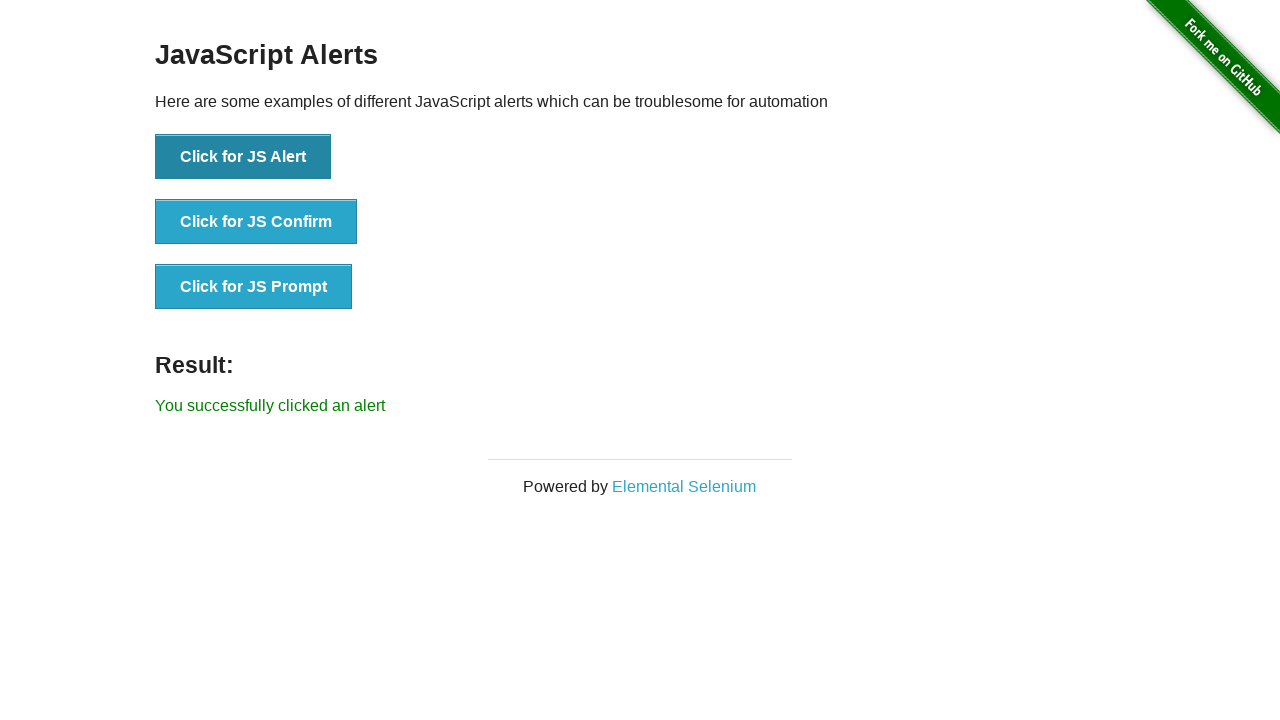

Verified result after accepting simple alert: You successfully clicked an alert
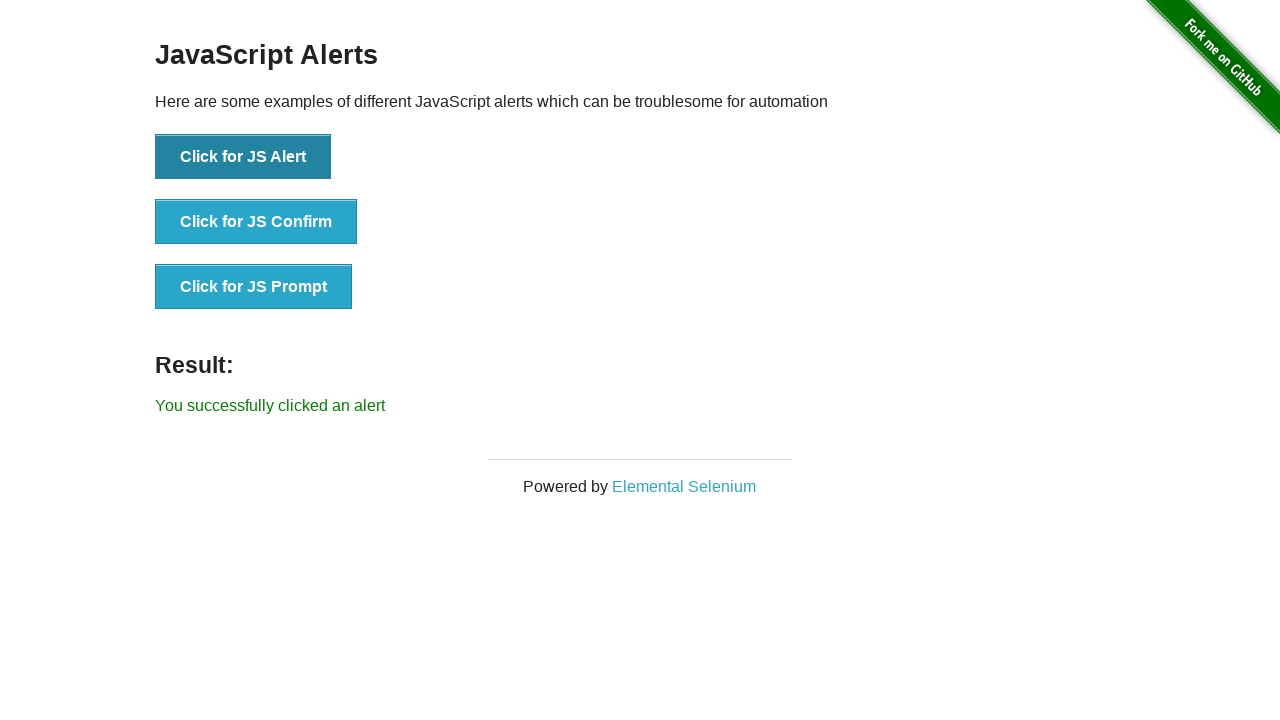

Clicked button to trigger confirm dialog at (256, 222) on xpath=//*[@id="content"]/div/ul/li[2]/button
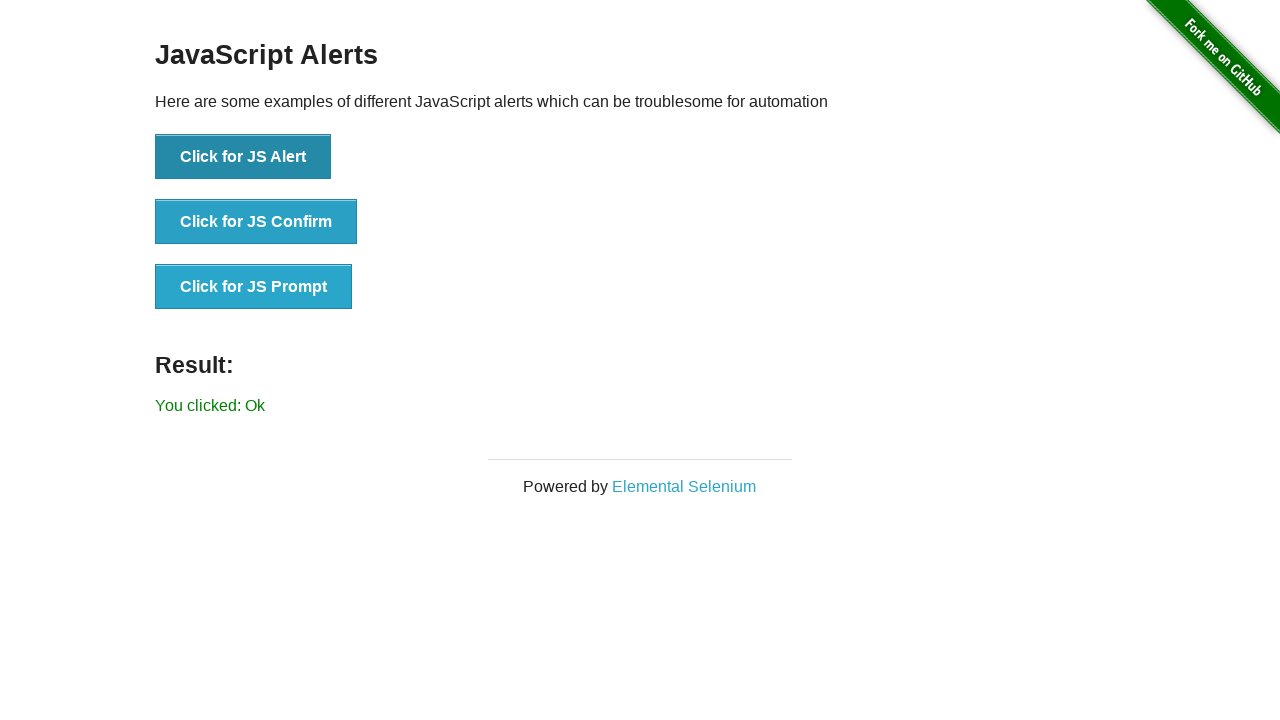

Dismissed the confirm dialog
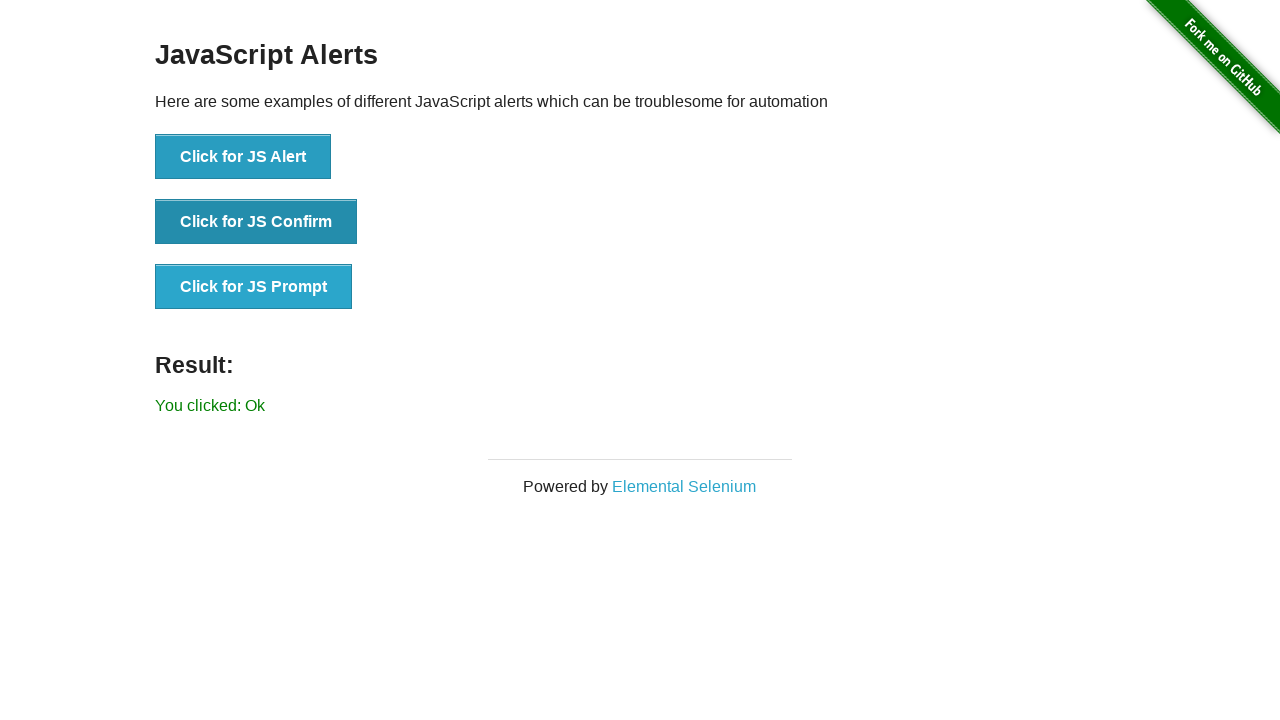

Verified result after dismissing confirm dialog: You clicked: Ok
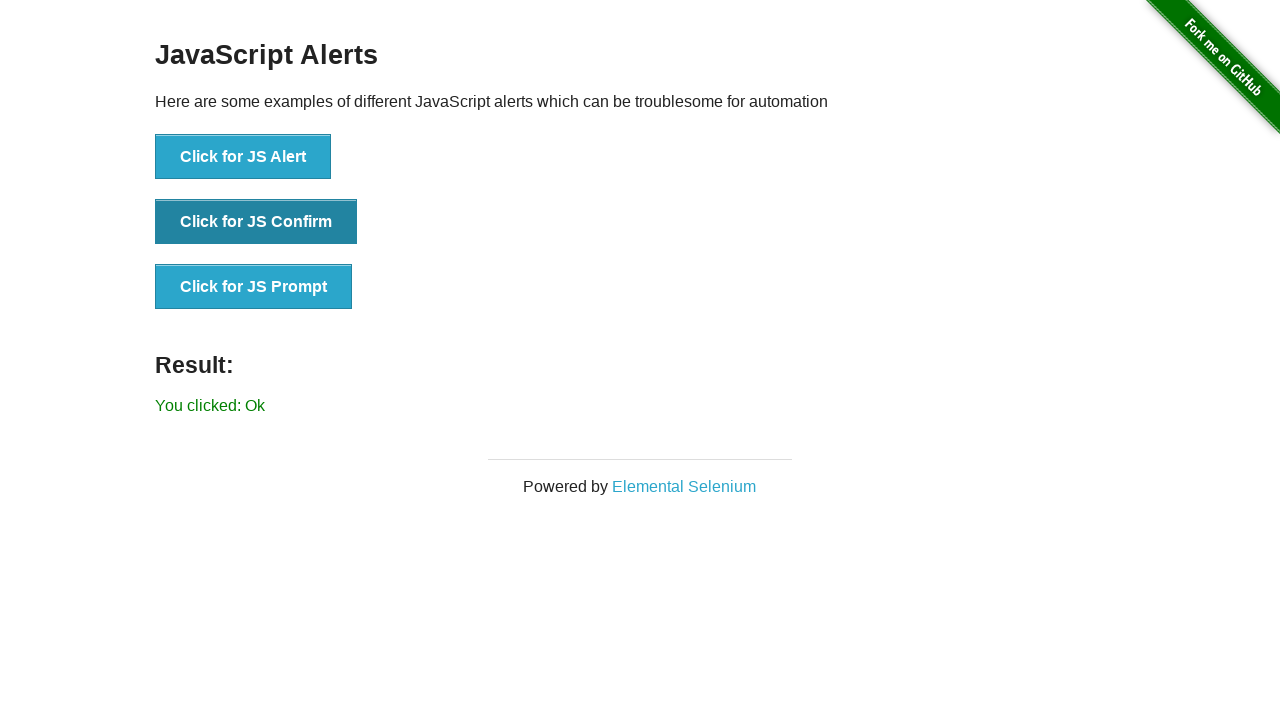

Clicked button to trigger confirm dialog again at (256, 222) on xpath=//*[@id="content"]/div/ul/li[2]/button
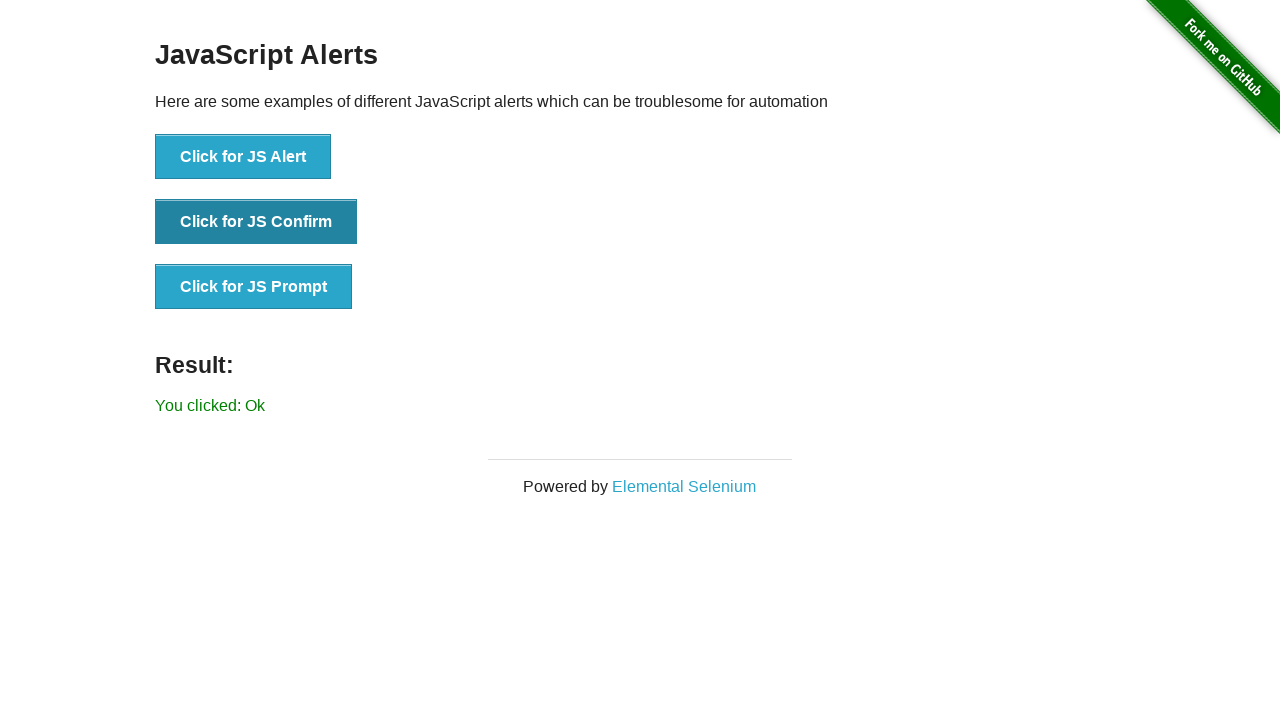

Accepted the confirm dialog
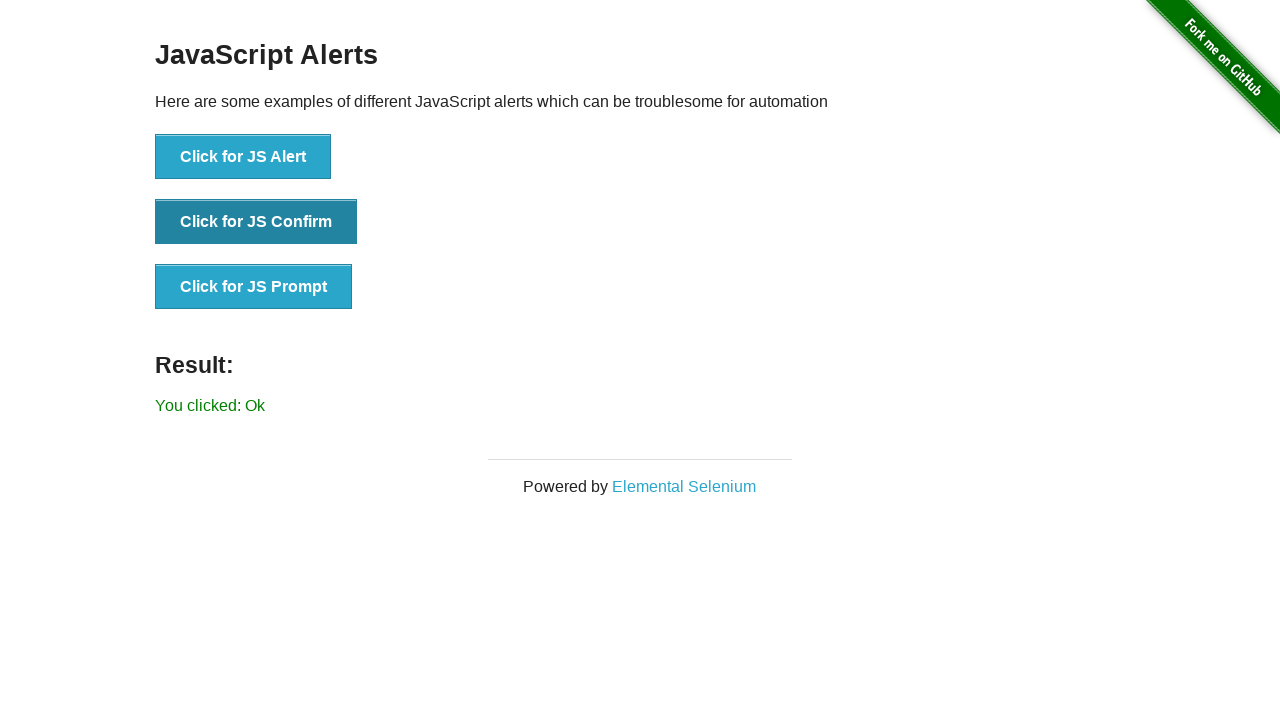

Verified result after accepting confirm dialog: You clicked: Ok
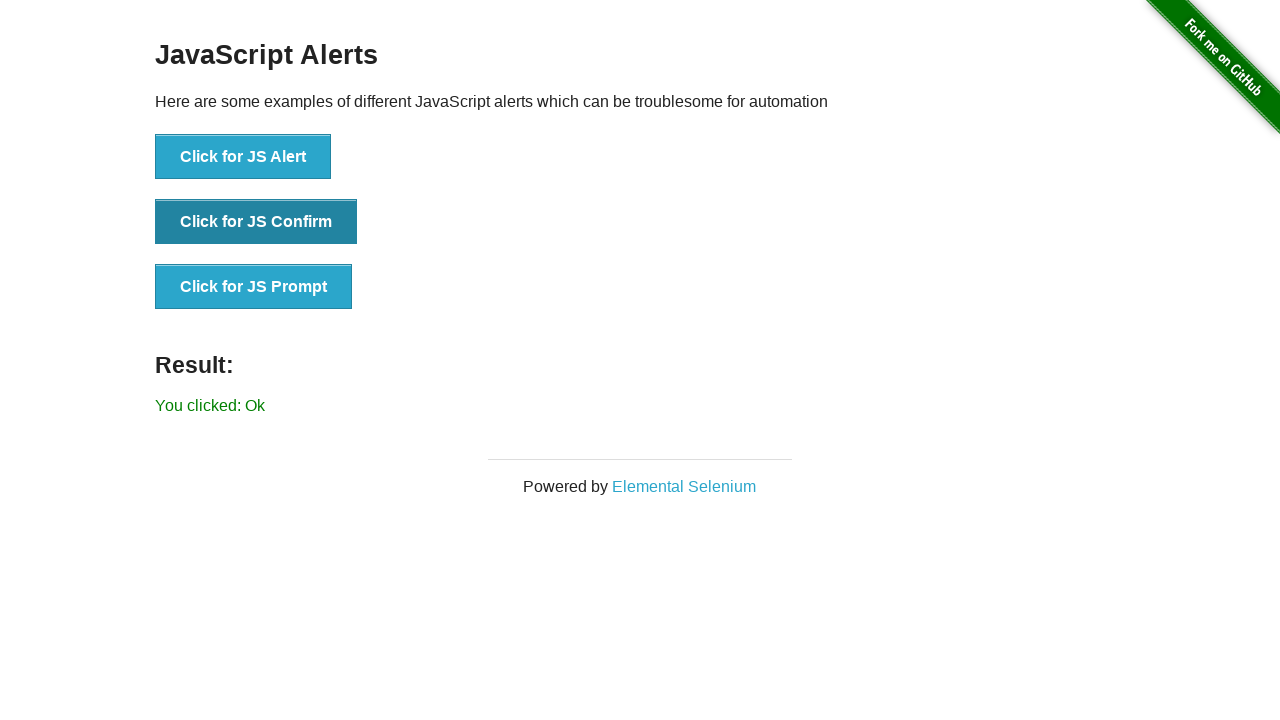

Clicked button to trigger prompt dialog at (254, 287) on xpath=//*[@id="content"]/div/ul/li[3]/button
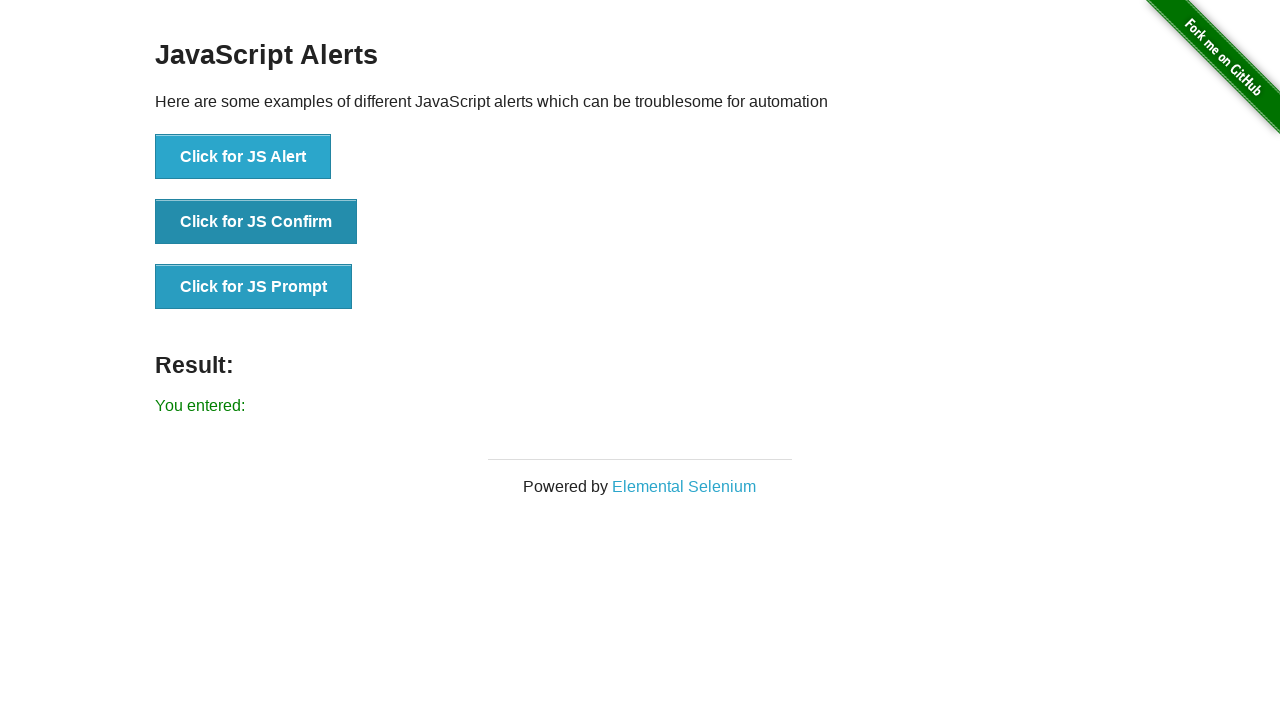

Entered 'govu' in prompt dialog and accepted
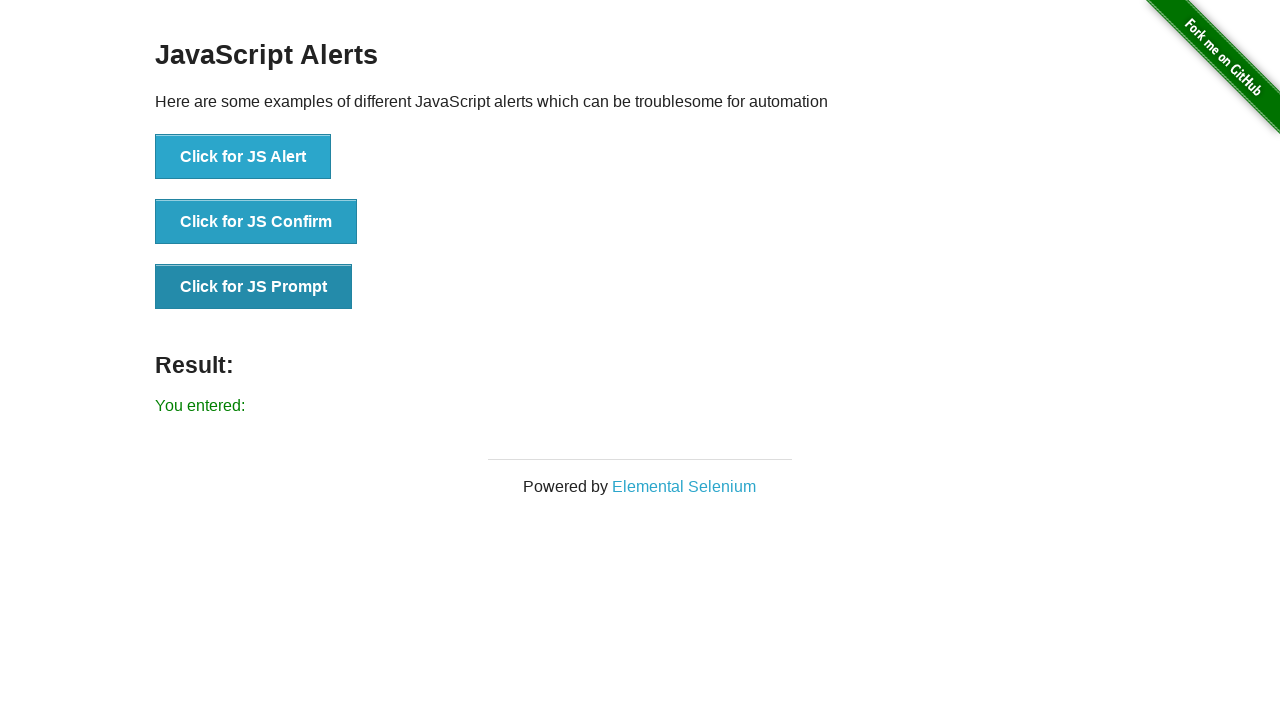

Verified result after entering text in prompt dialog: You entered: 
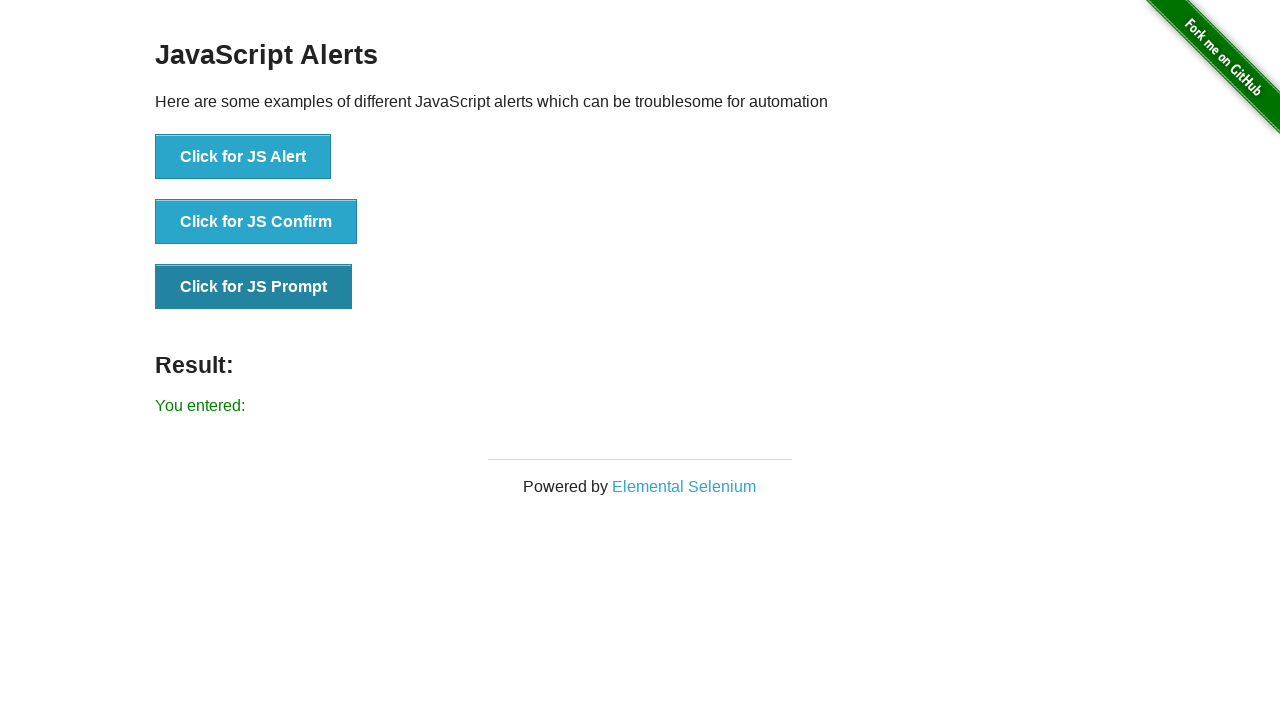

Clicked button to trigger prompt dialog again at (254, 287) on xpath=//*[@id="content"]/div/ul/li[3]/button
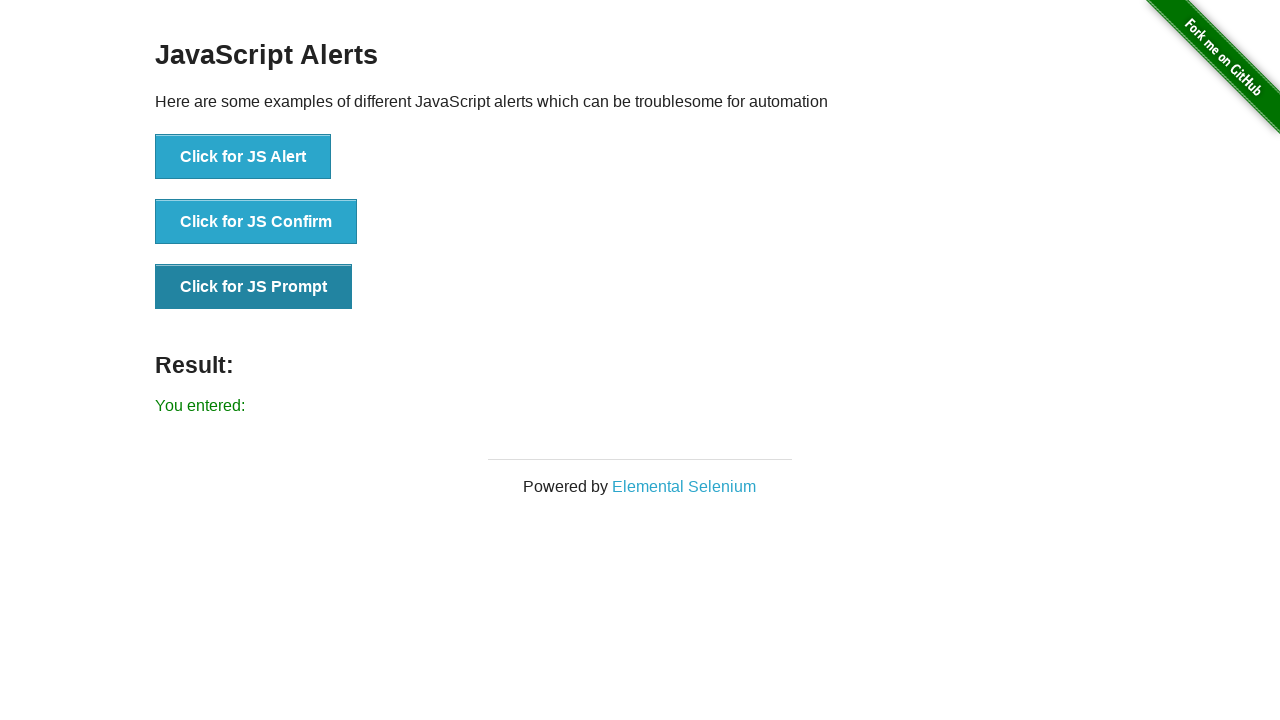

Dismissed the prompt dialog
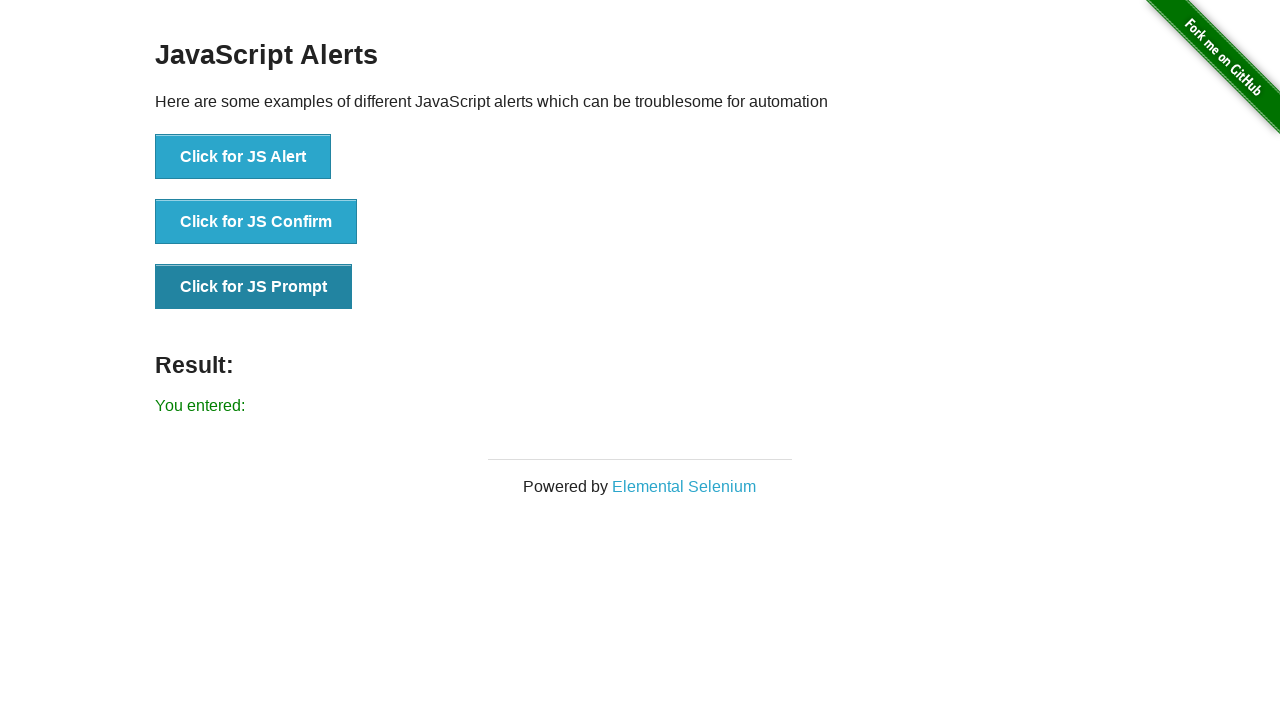

Verified result after dismissing prompt dialog: You entered: 
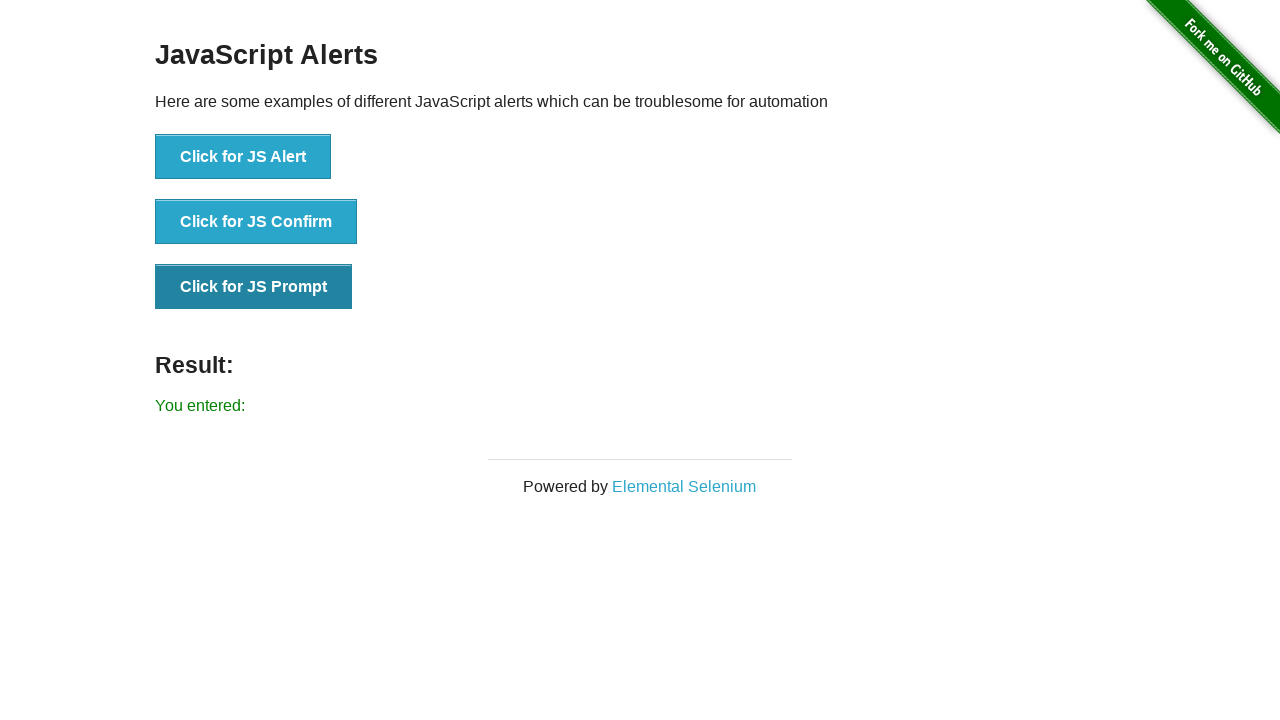

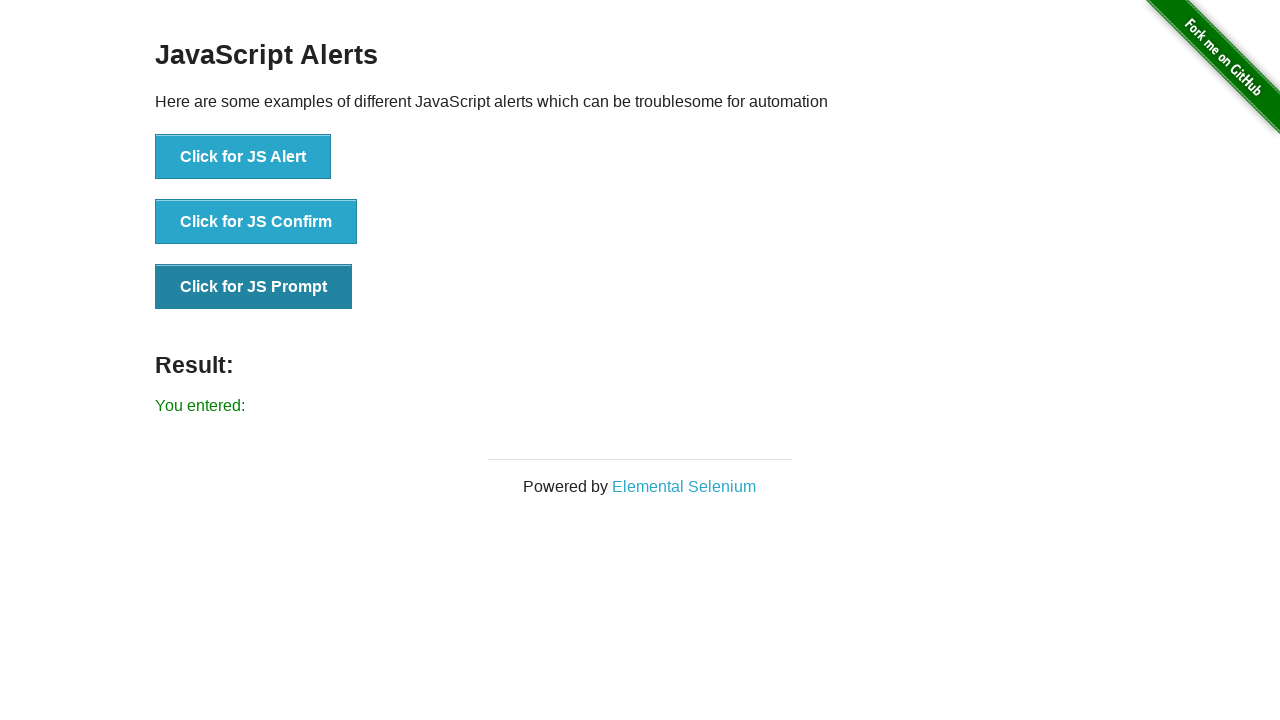